Verifies that the City dropdown element is present on the form

Starting URL: https://demoqa.com/automation-practice-form

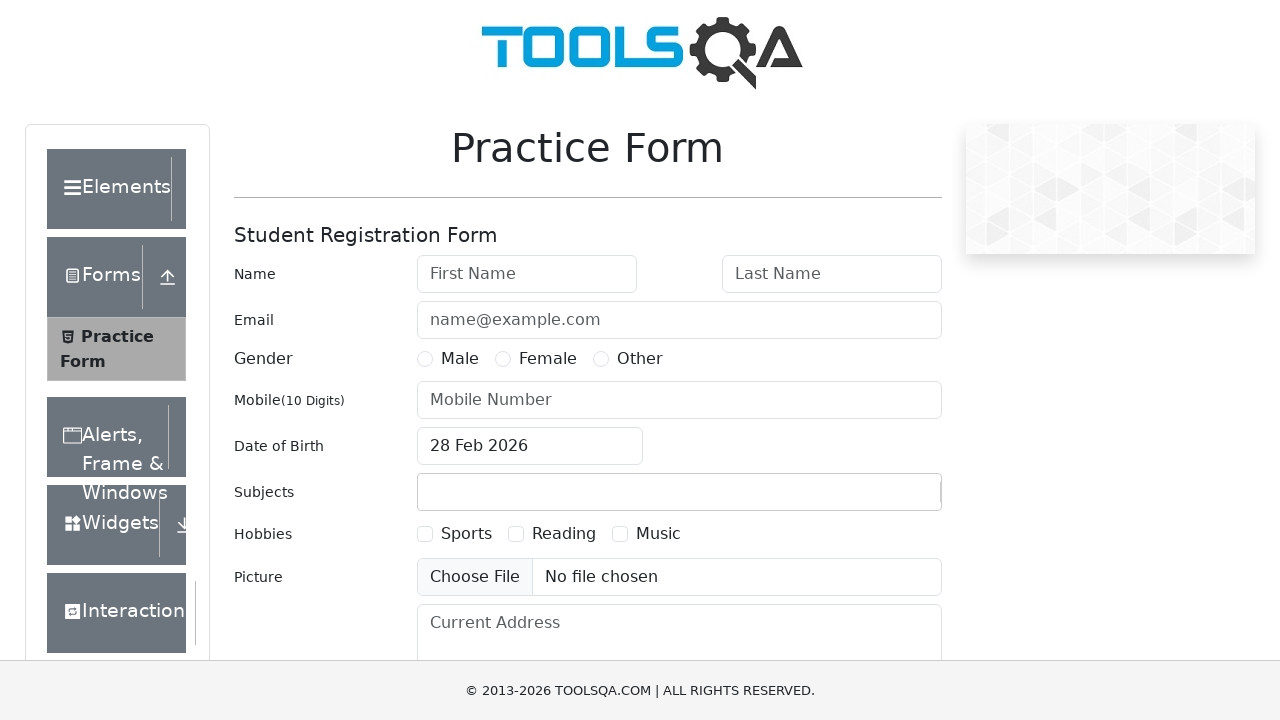

Waited for City dropdown element to be visible on the form
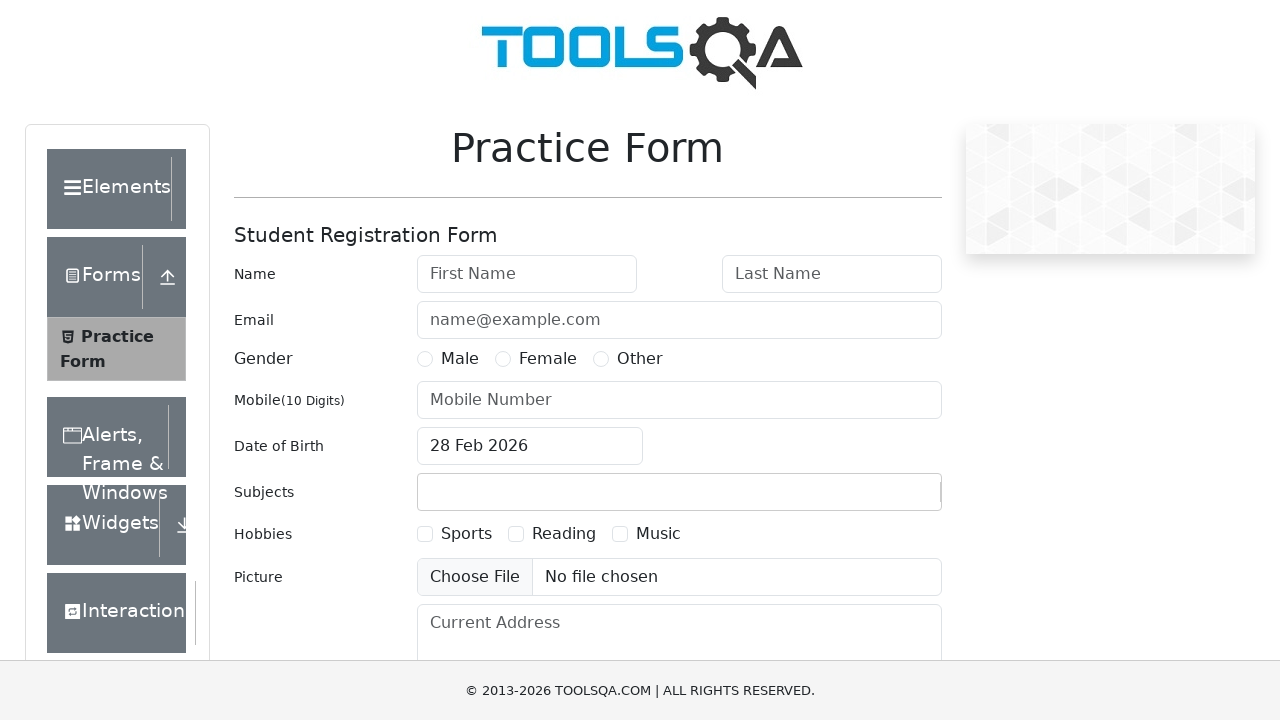

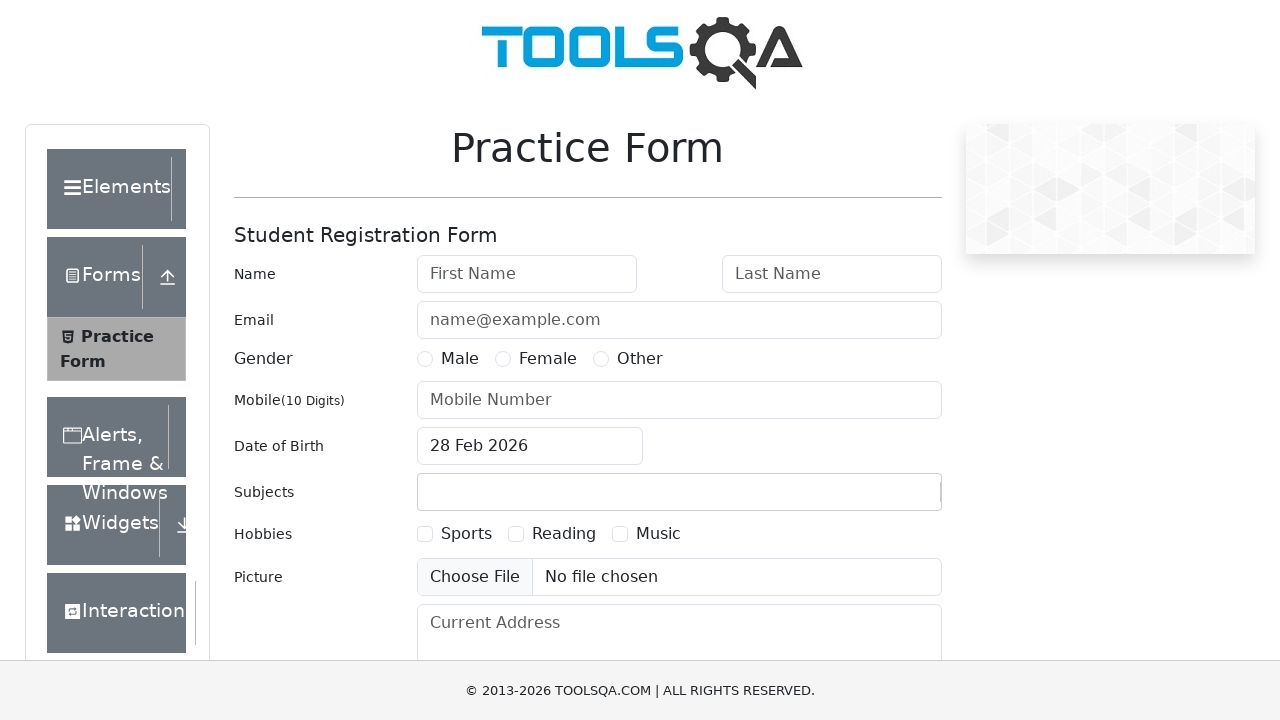